Tests file download functionality by clicking a download link, handling an iframe modal, and entering a password to proceed with the download

Starting URL: https://practice-automation.com/file-download/

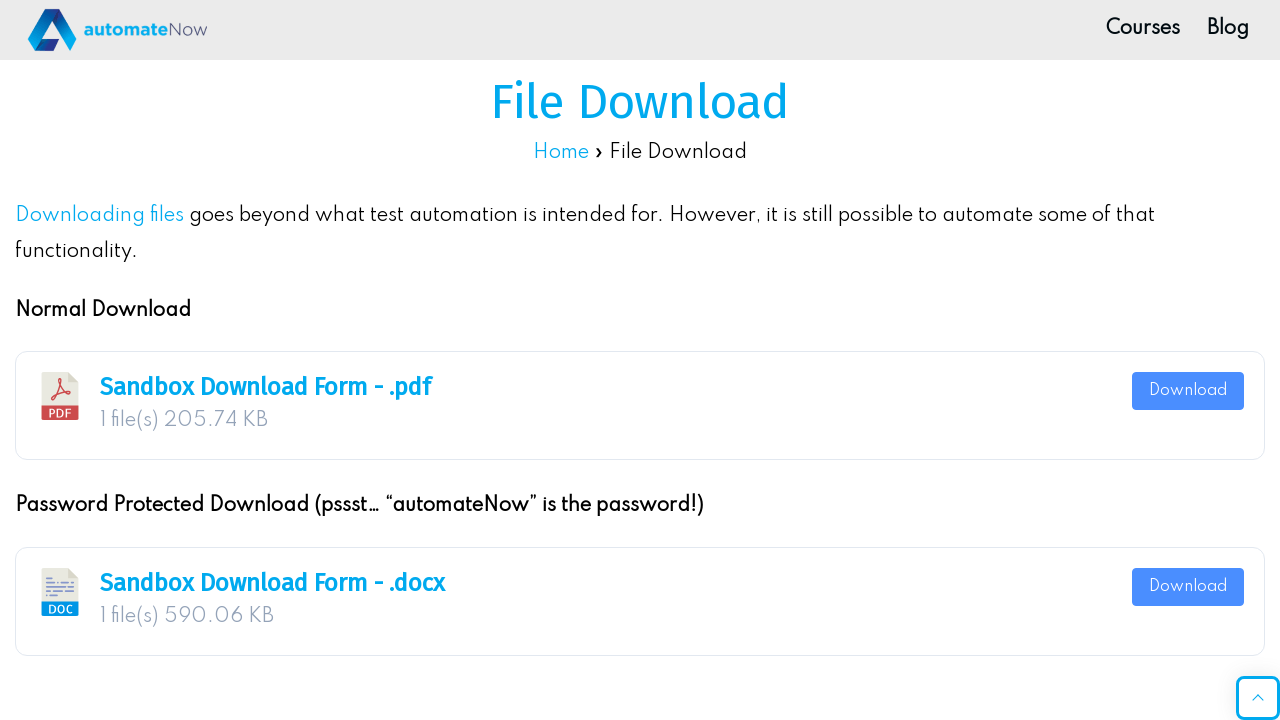

Clicked download link at (1188, 587) on //*[@id="post-1042"]/div/div[3]/div/div/div/div[3]/a
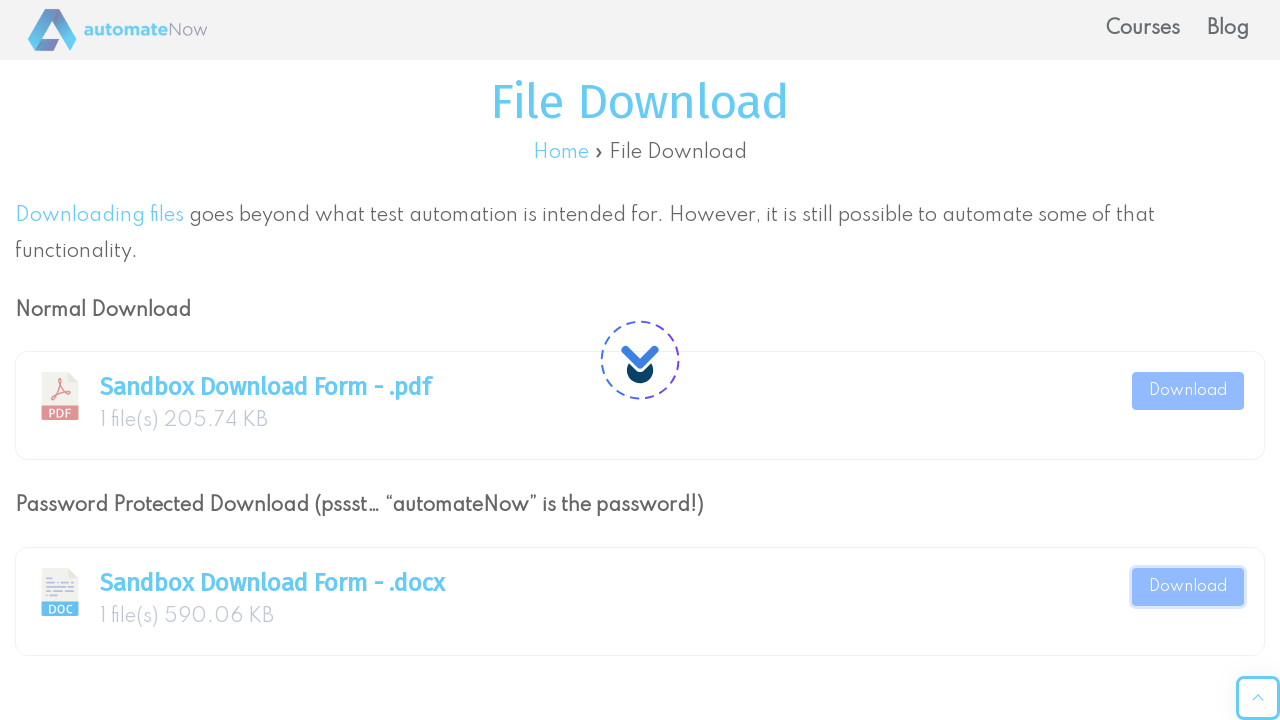

Iframe modal appeared
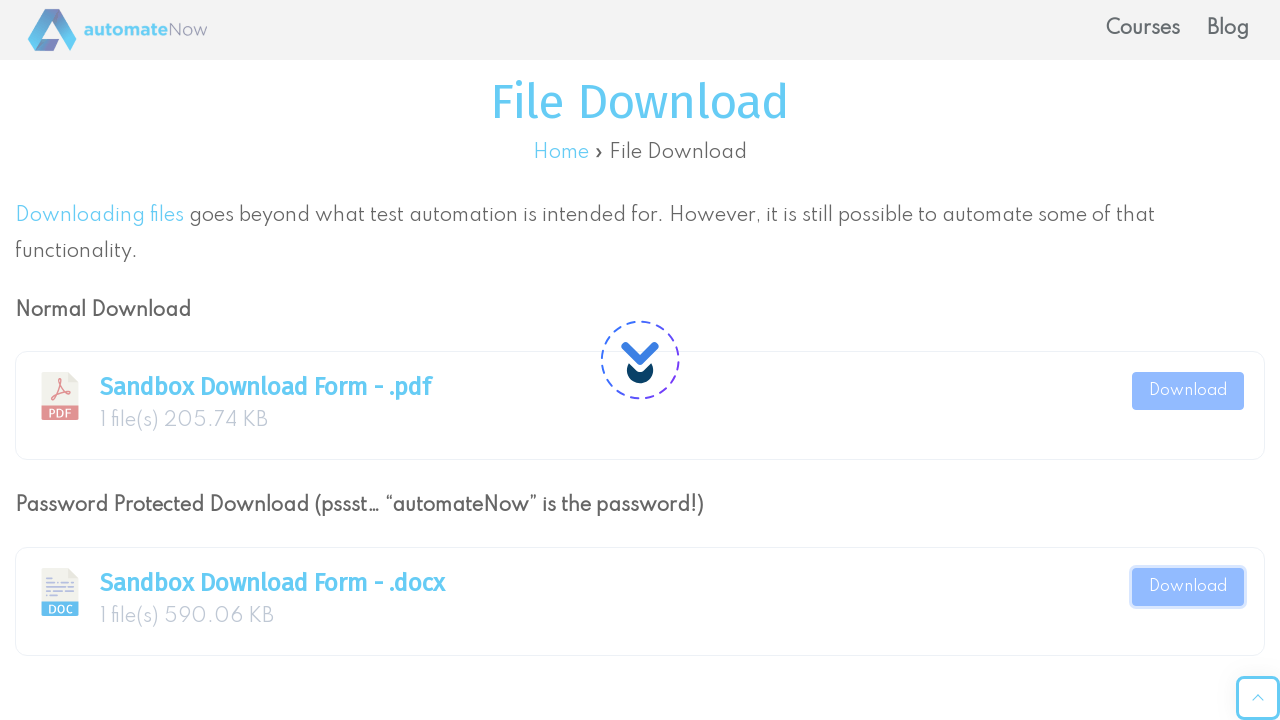

Switched to iframe frame
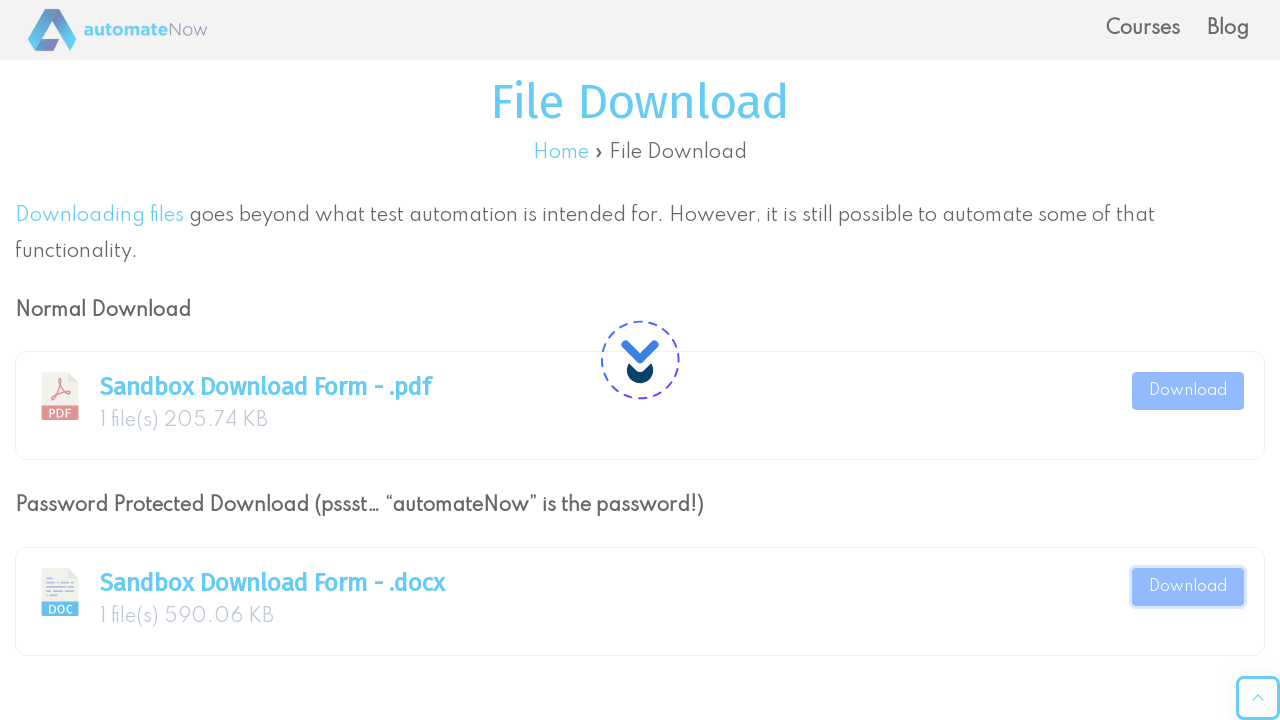

Modal not visible or password field not found - exception caught
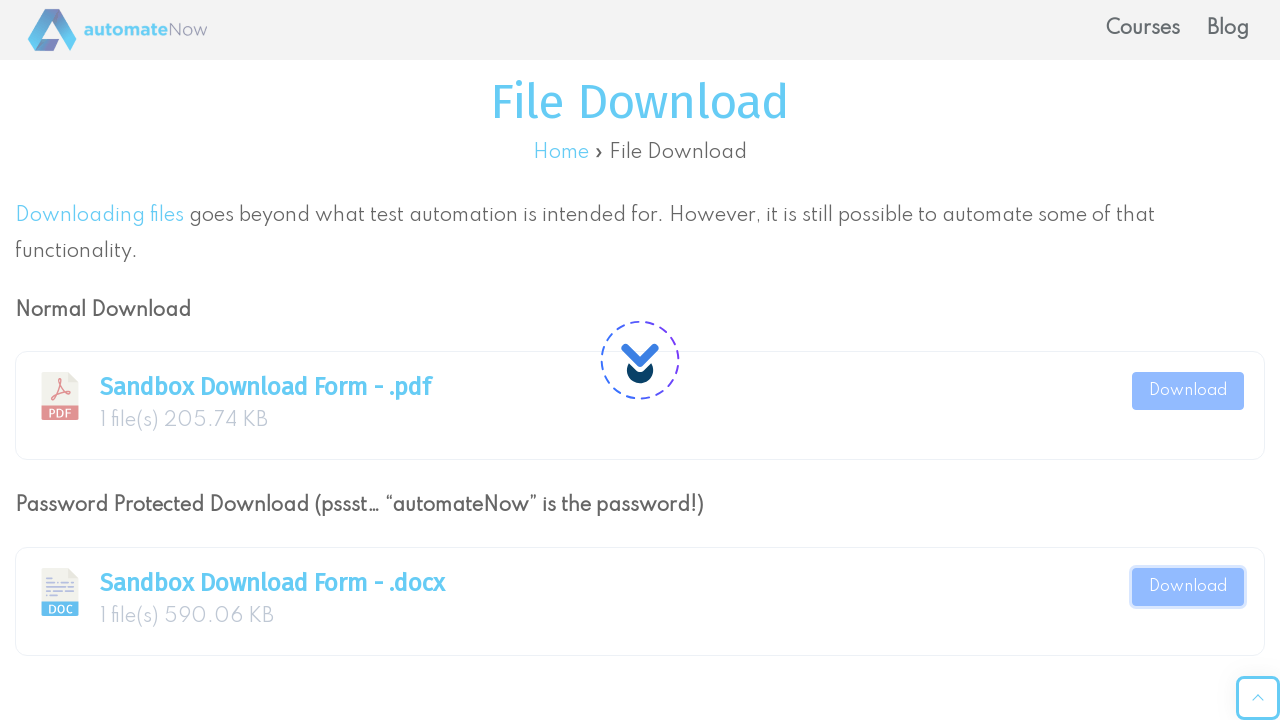

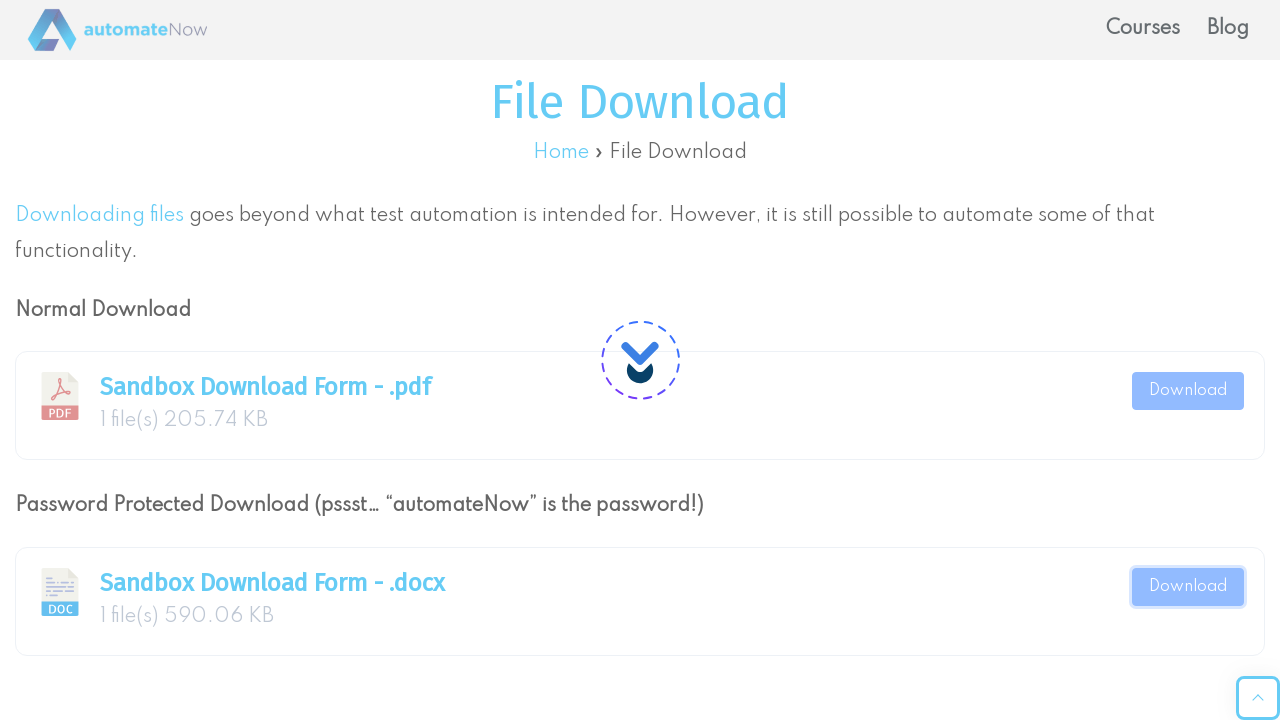